Tests navigation to the Browse Languages menu and clicks the 'A' submenu link, verifying it navigates to the correct URL

Starting URL: https://www.99-bottles-of-beer.net/

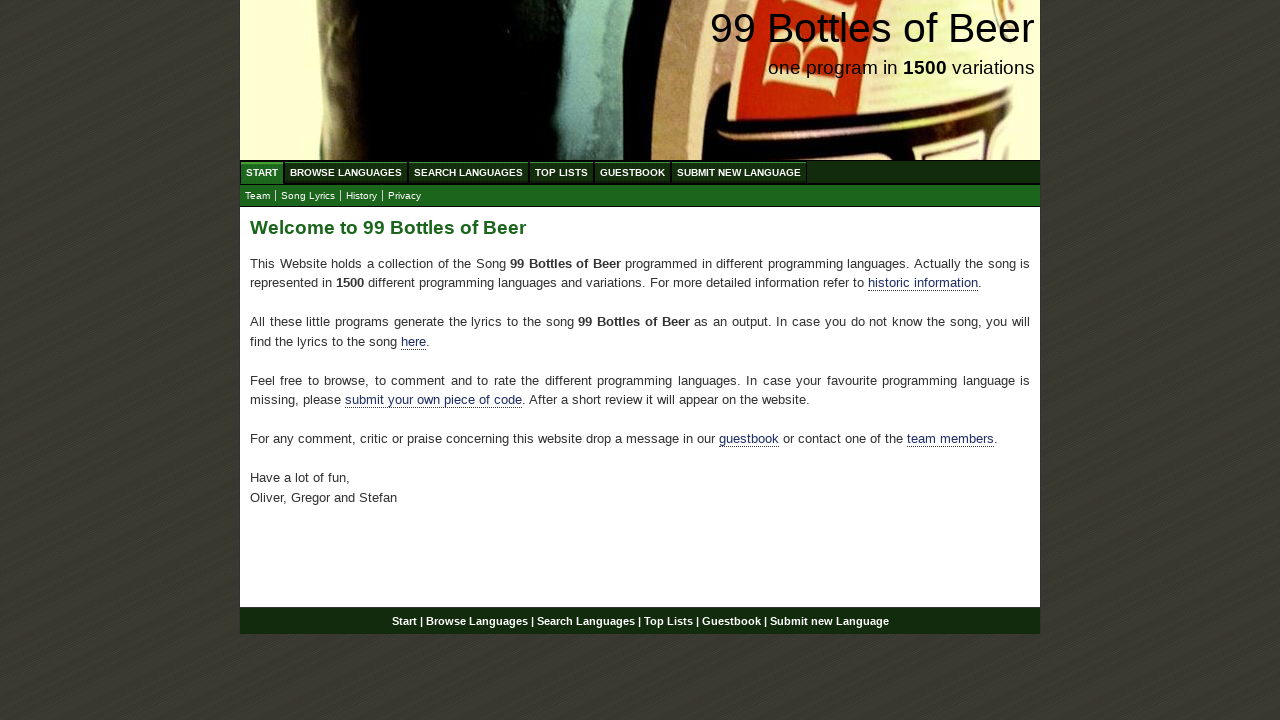

Clicked on Browse Languages menu at (346, 172) on text=Browse Languages
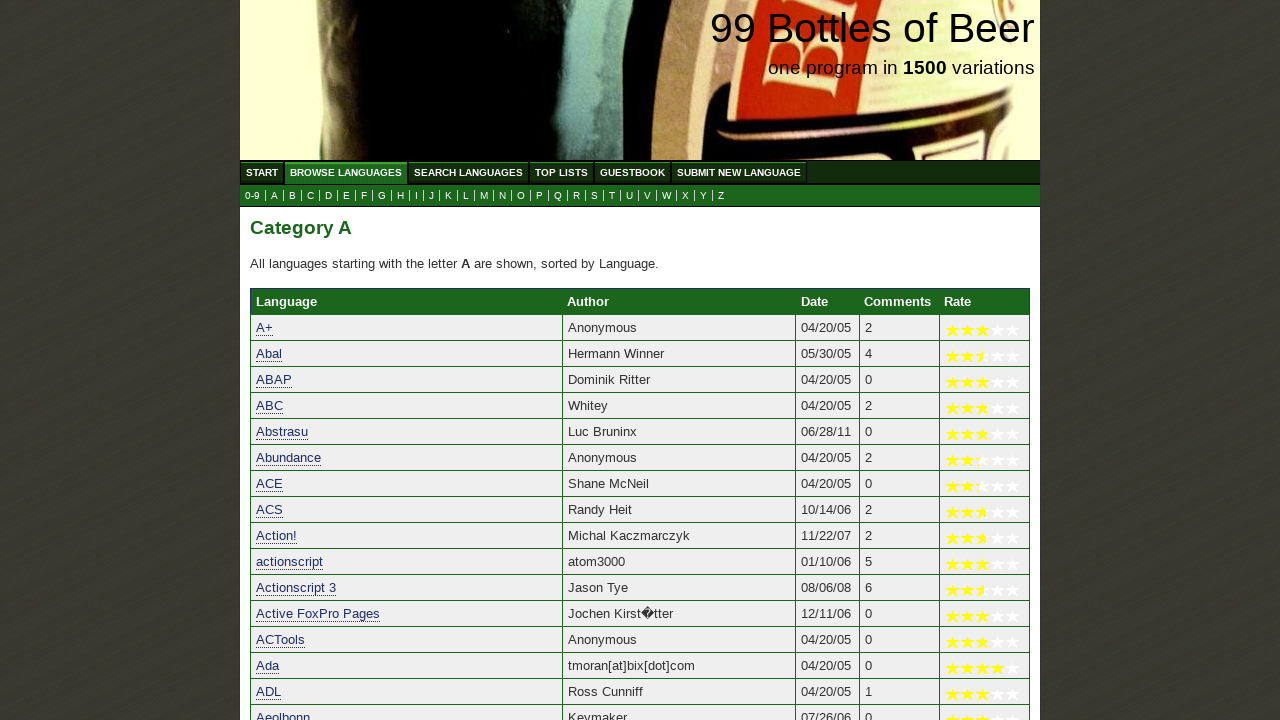

Clicked on 'A' submenu link at (274, 196) on a[href='a.html']
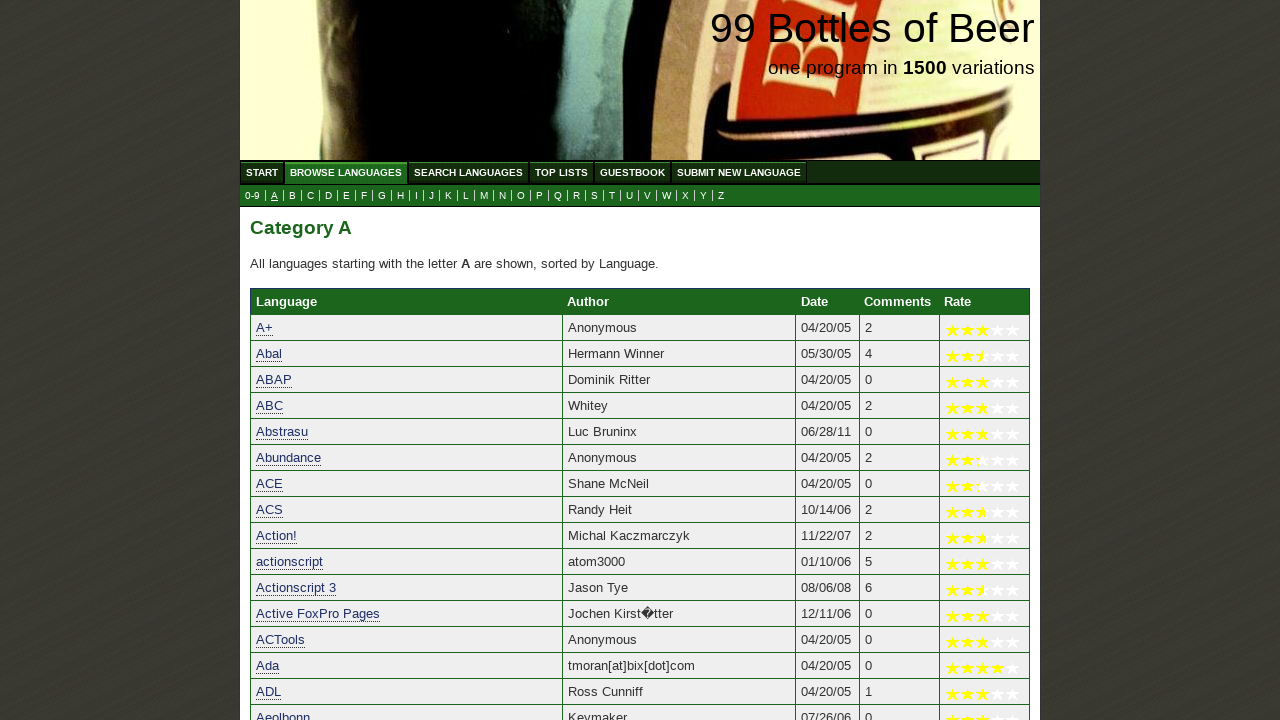

Verified navigation to A submenu page at https://www.99-bottles-of-beer.net/a.html
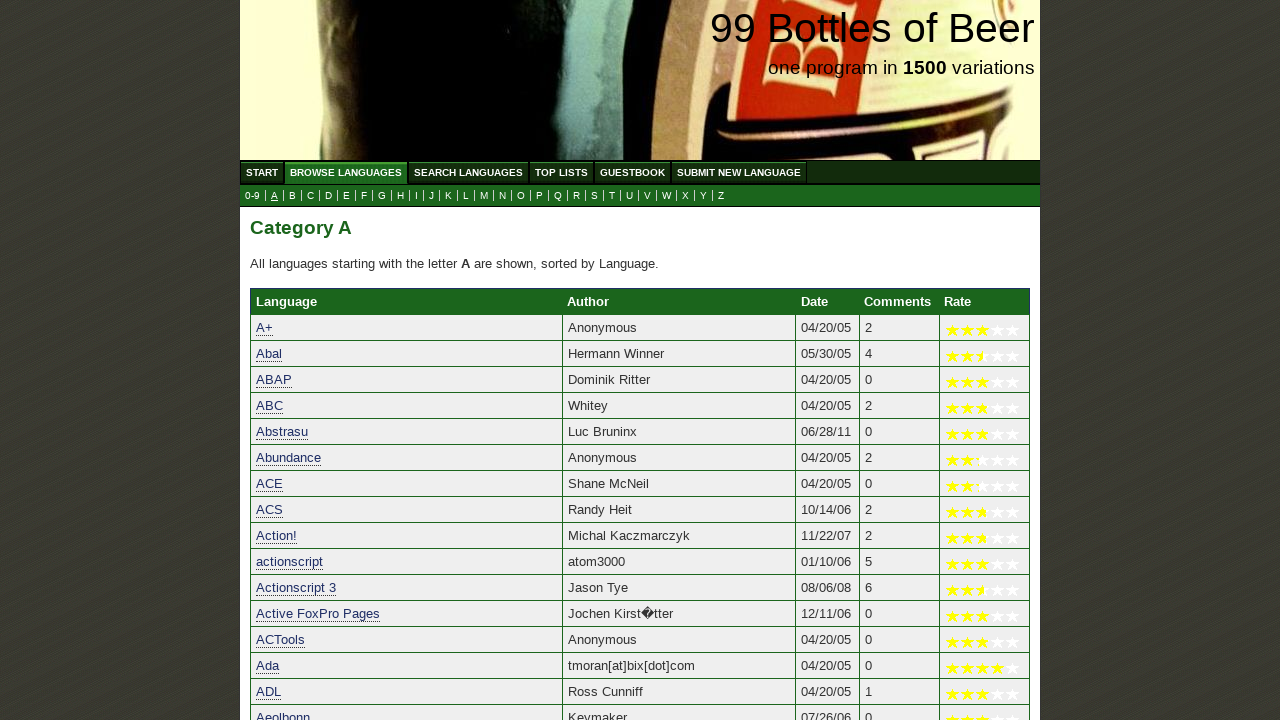

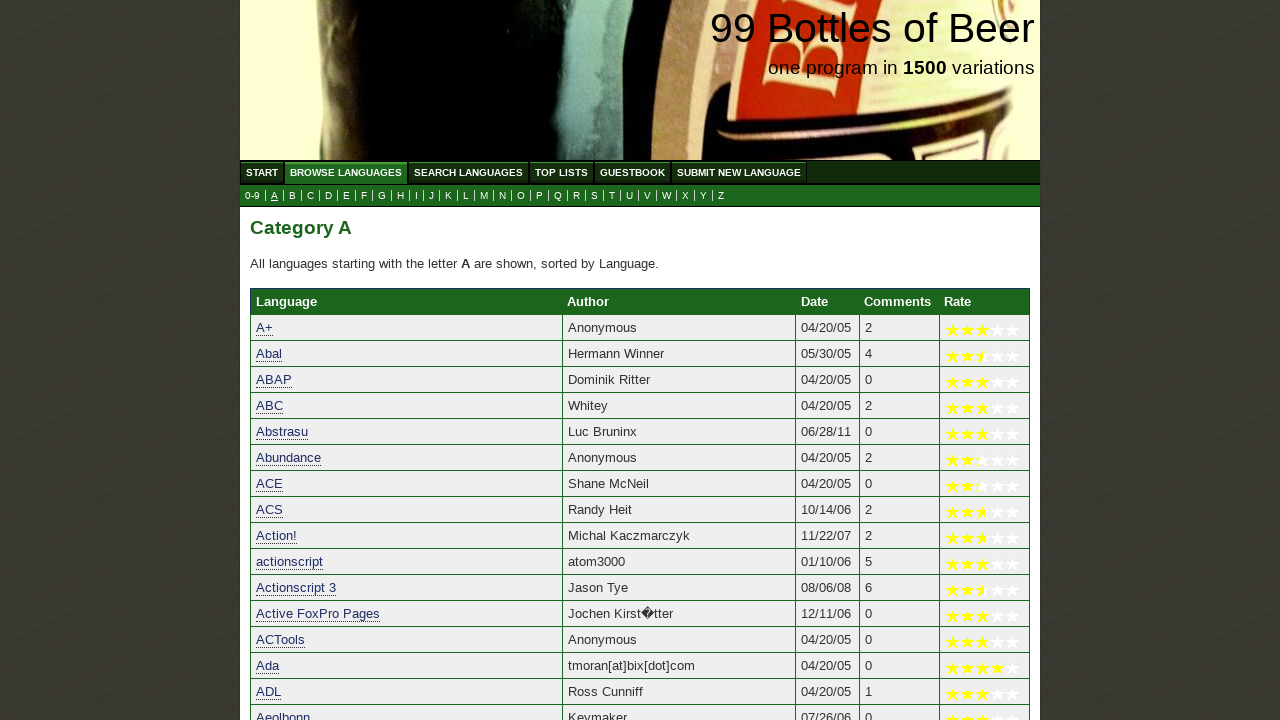